Tests drag and drop functionality by dragging a source element and dropping it onto a target element on the jQuery UI droppable demo page.

Starting URL: http://jqueryui.com/resources/demos/droppable/default.html

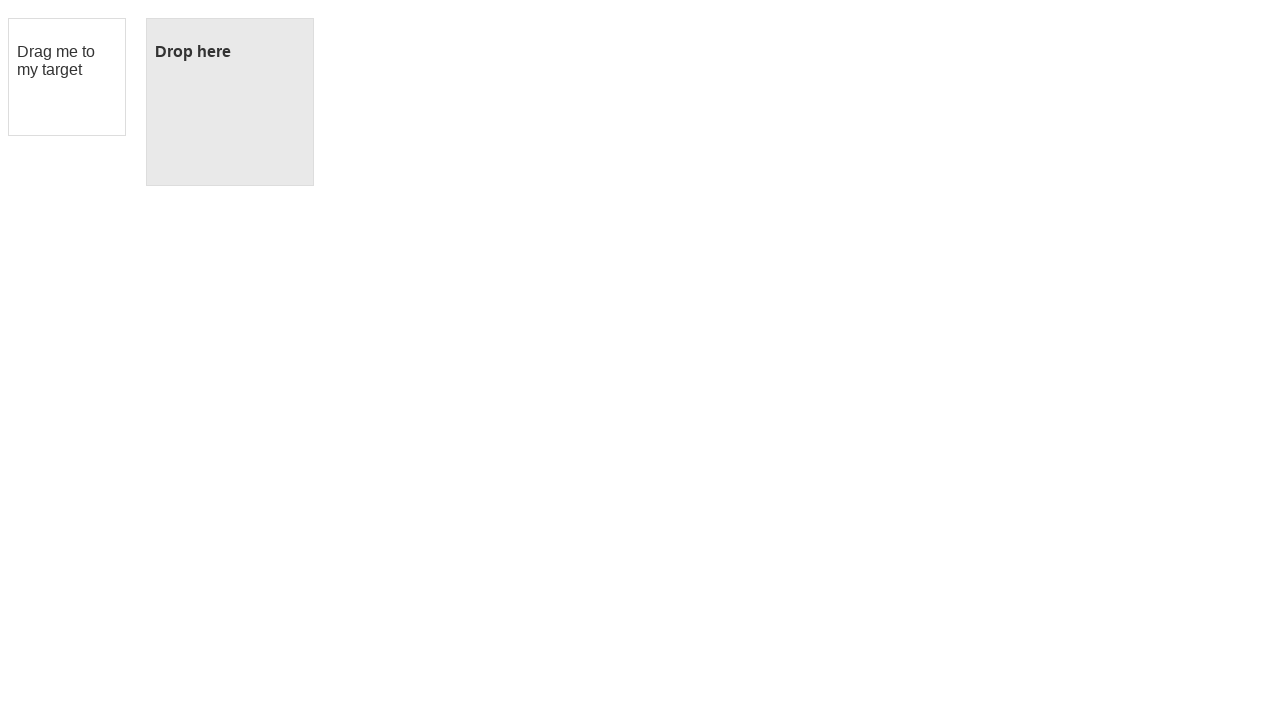

Located draggable source element
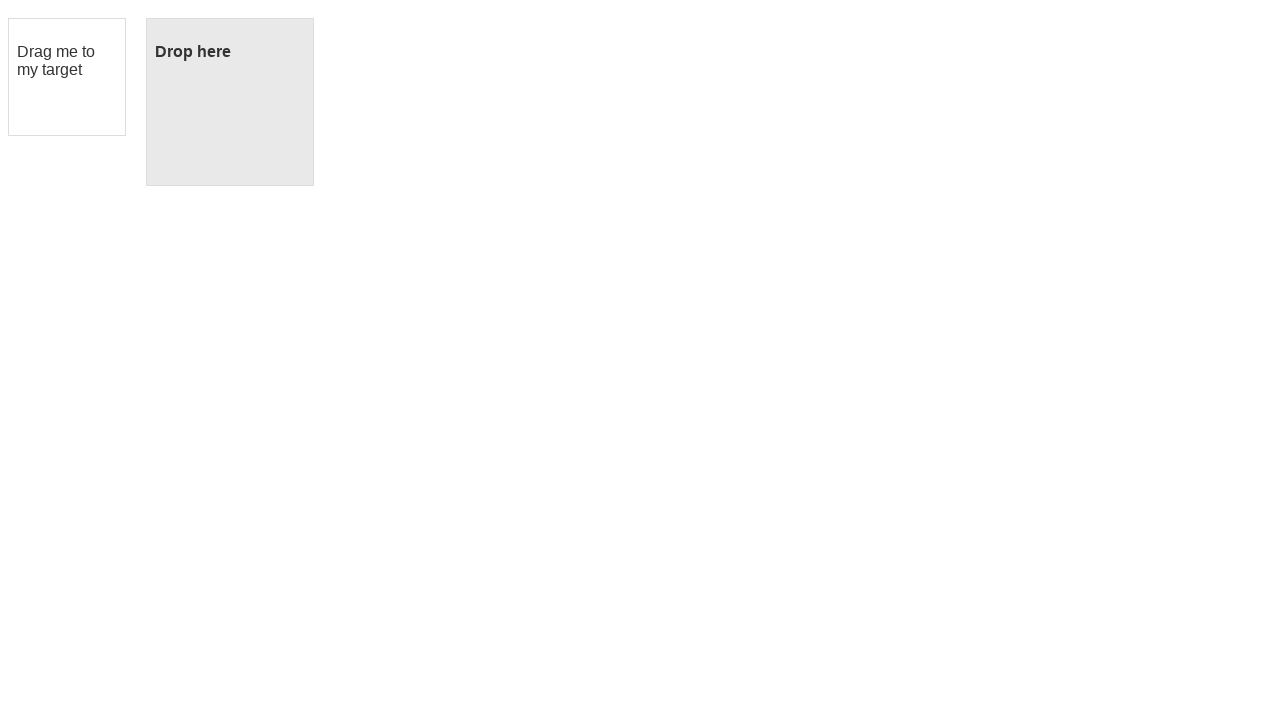

Located droppable target element
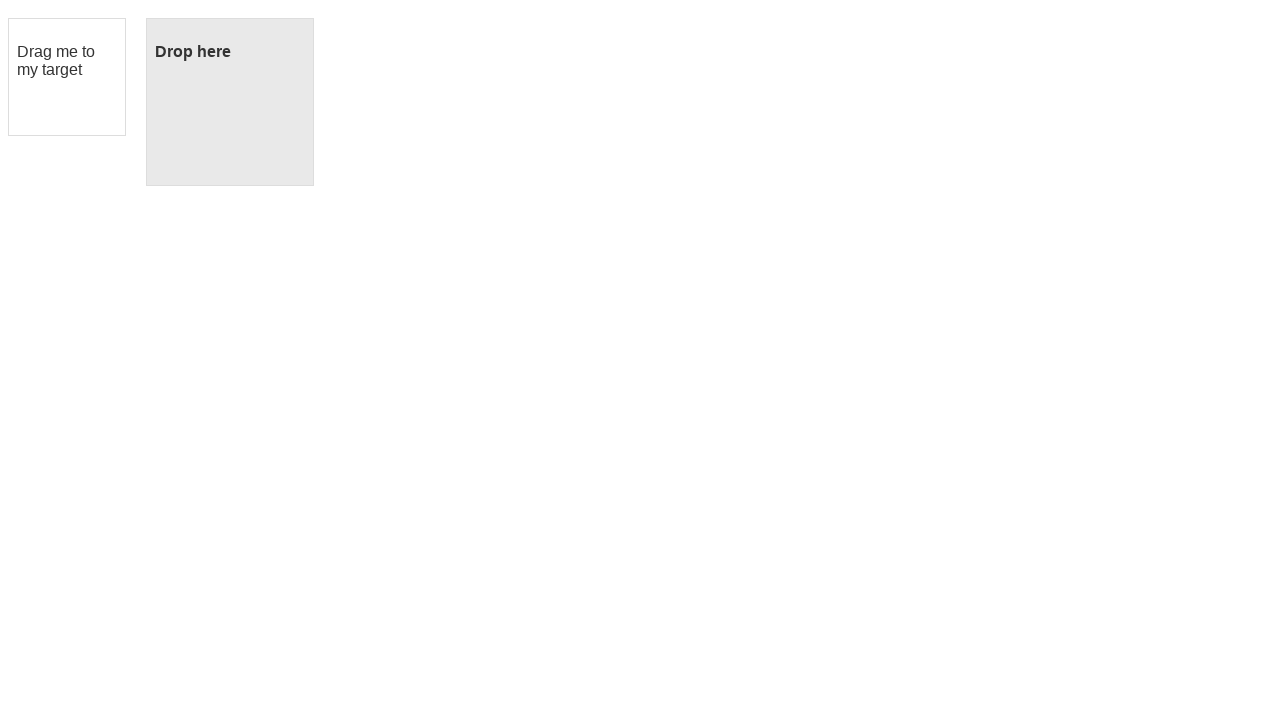

Dragged source element to target element at (230, 102)
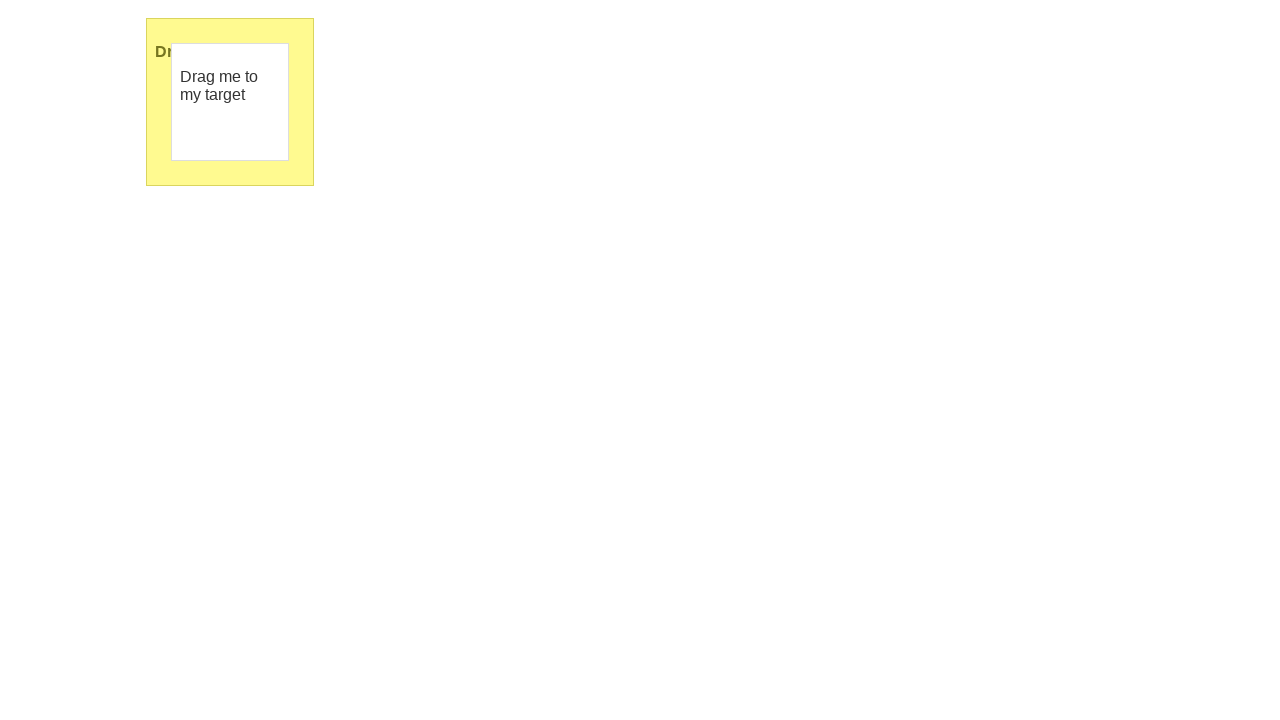

Verified drop was successful - target text changed to 'Dropped!'
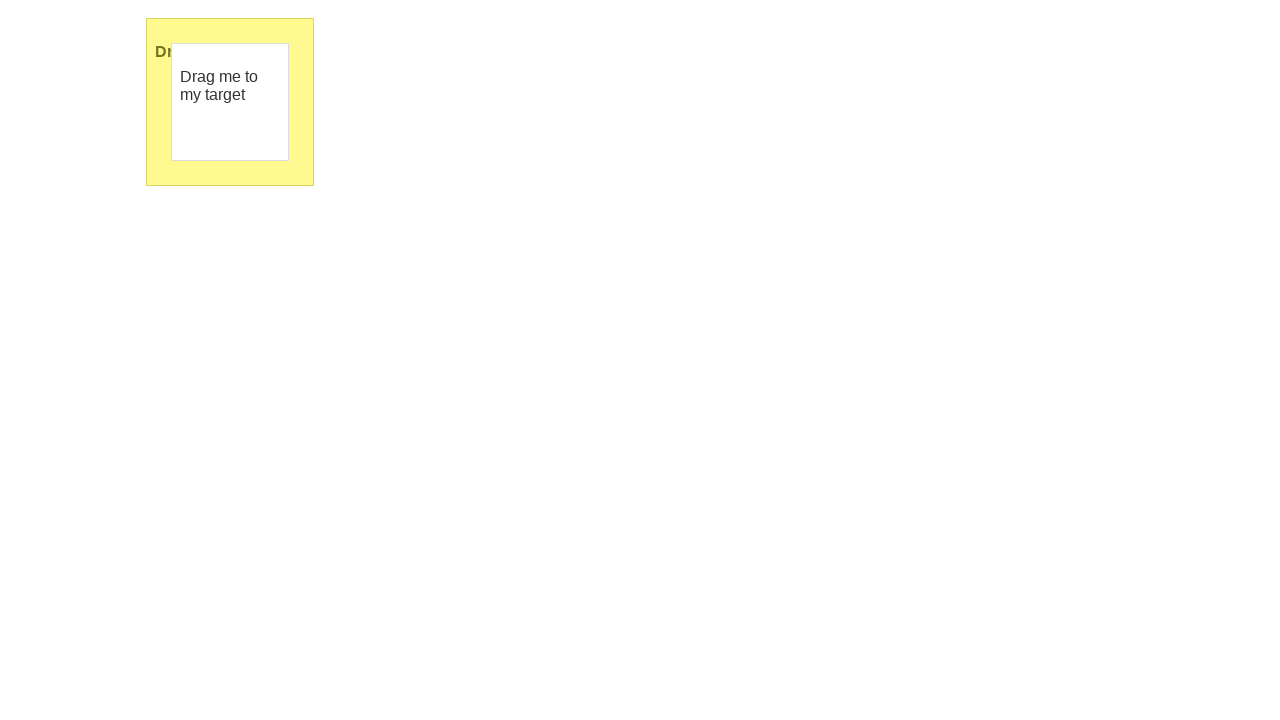

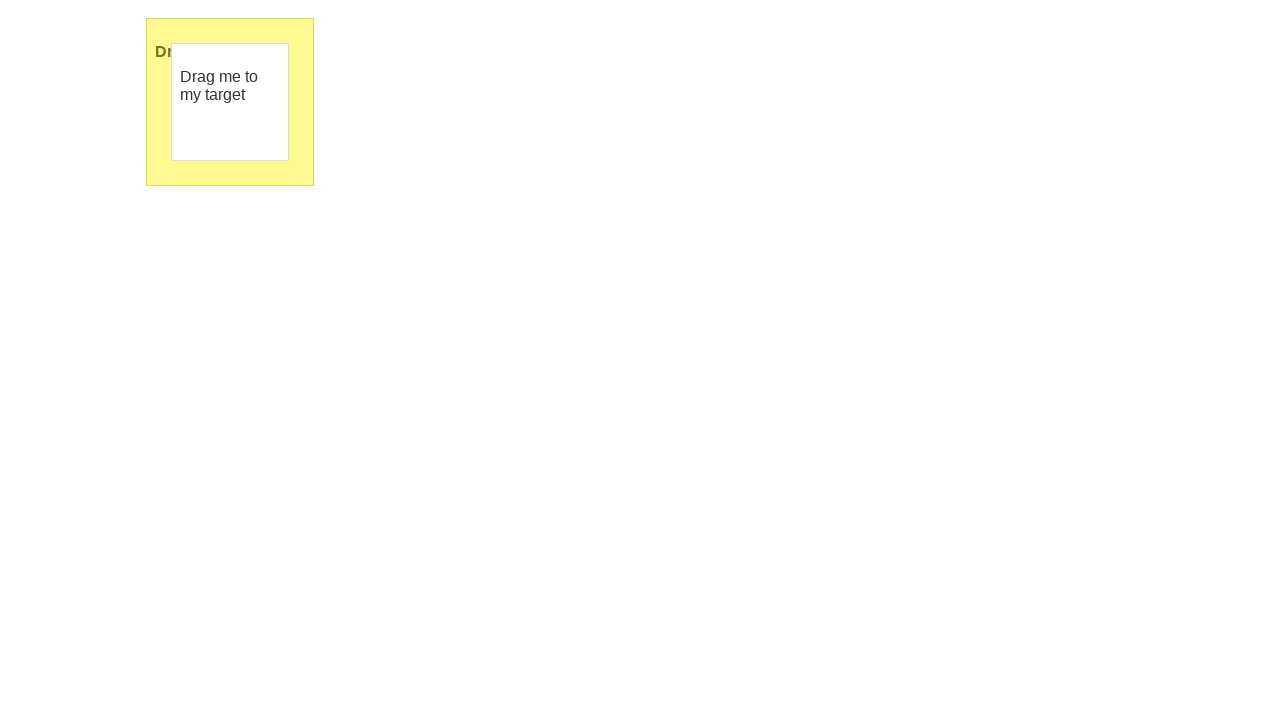